Navigates to Swarthmore College course catalog, clicks on a department link, and expands course listings by clicking on individual courses to view their details.

Starting URL: https://catalog.swarthmore.edu/content.php?catoid=7&navoid=194

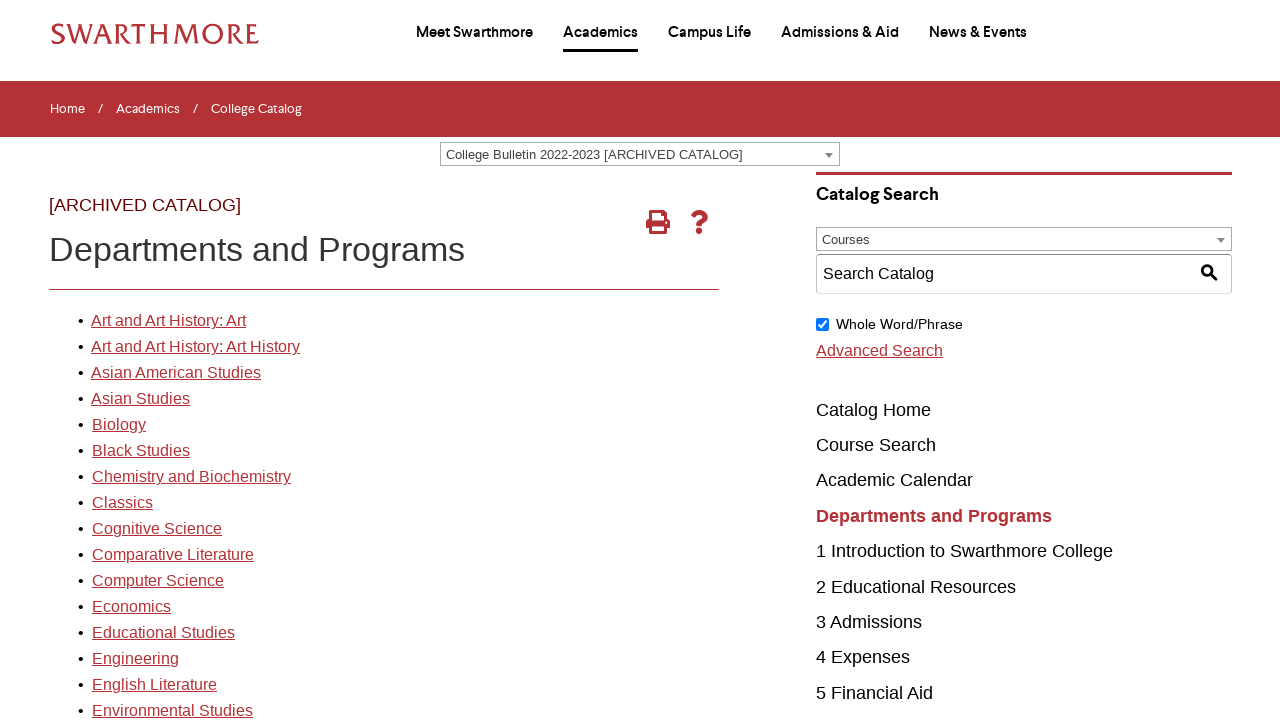

Clicked on Computer Science department link at (157, 529) on xpath=//*[@id="gateway-page"]/body/table/tbody/tr[3]/td[1]/table/tbody/tr[2]/td[
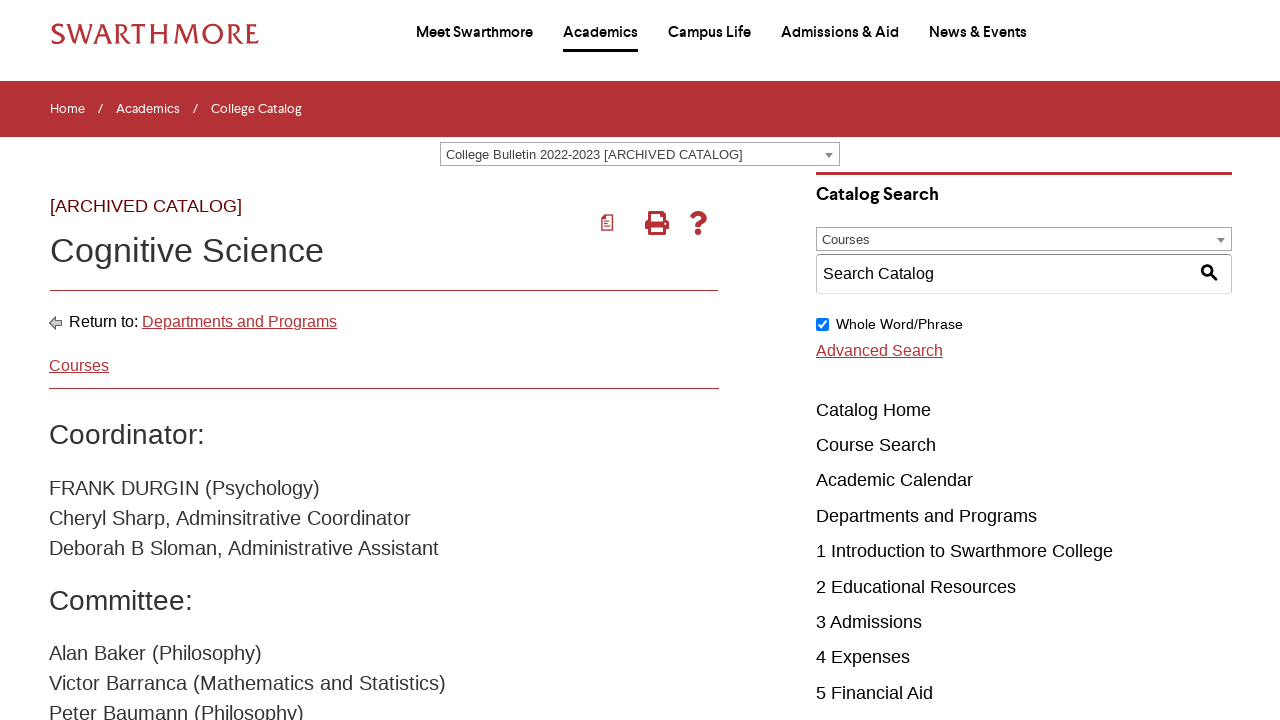

Course listings loaded
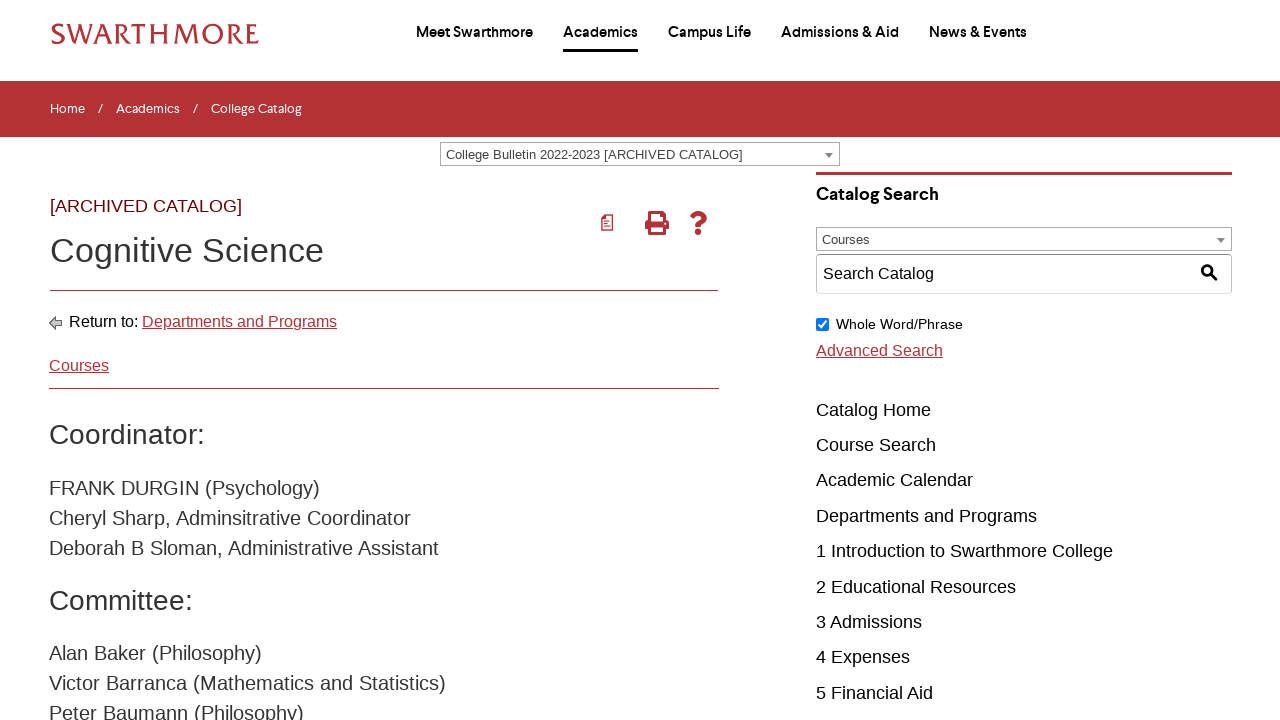

Retrieved 69 courses from the catalog
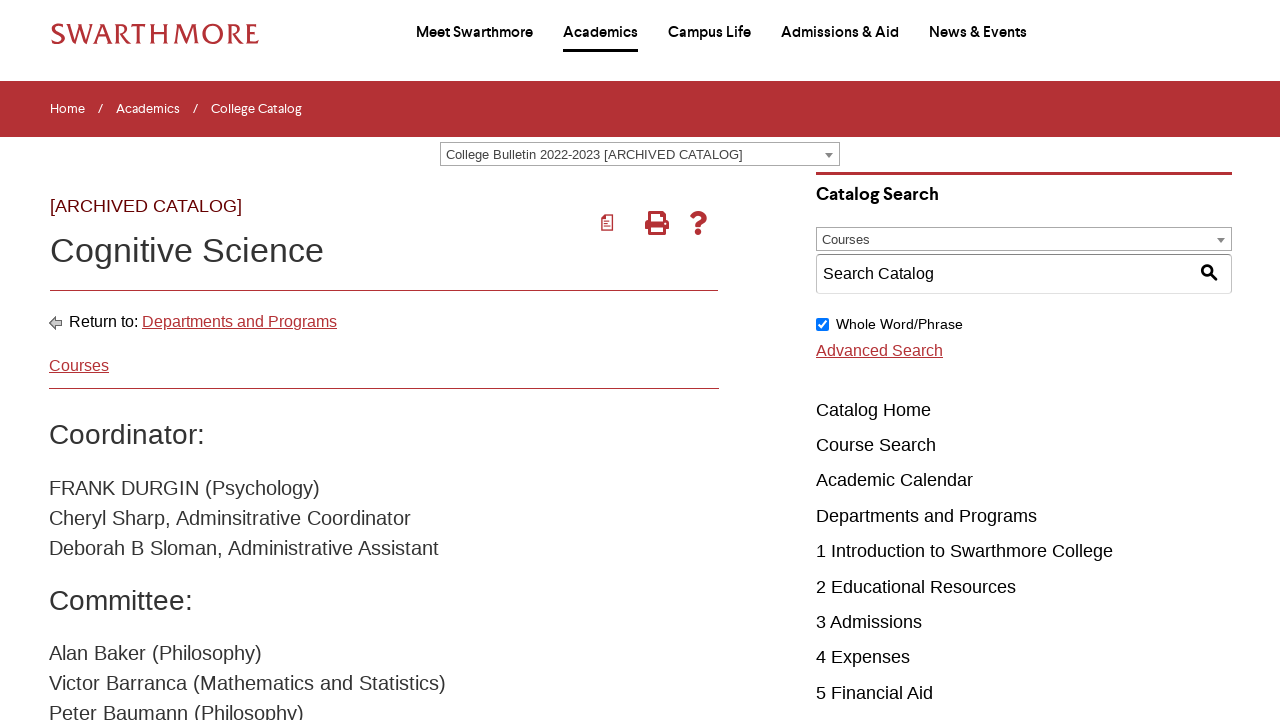

Clicked on course 1 to expand details at (409, 361) on .acalog-course >> nth=0
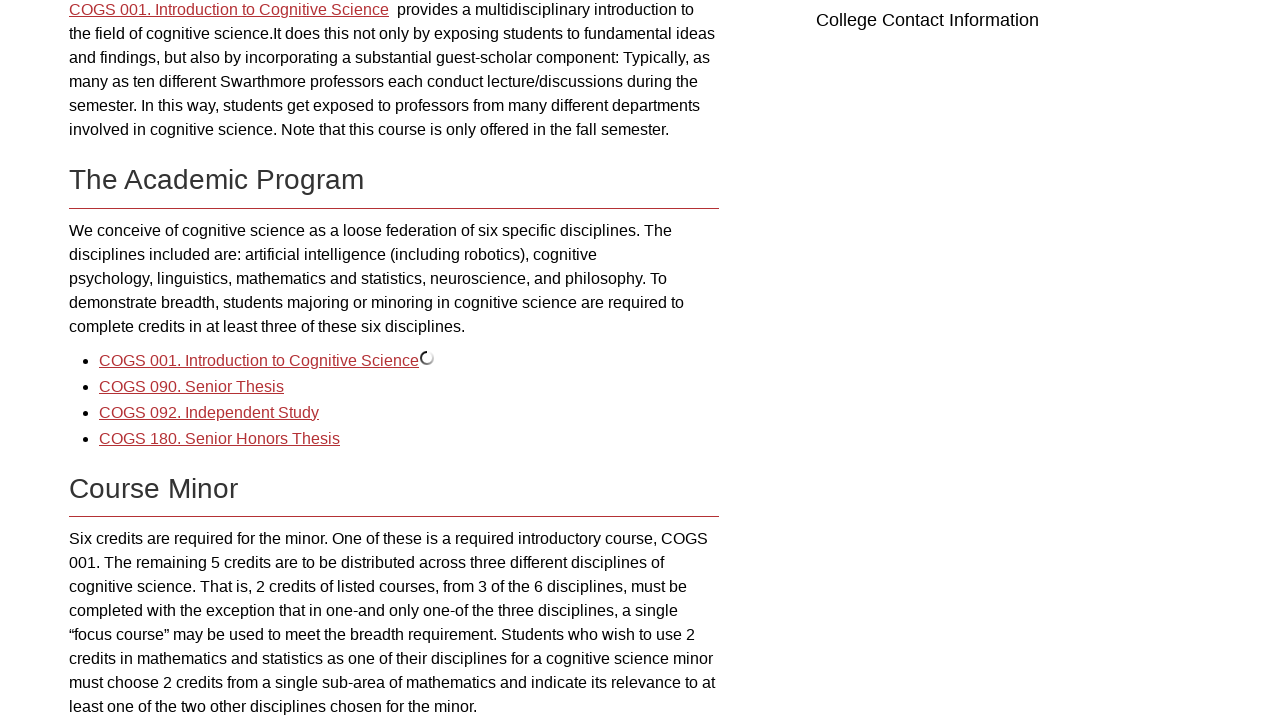

Course 1 details became visible
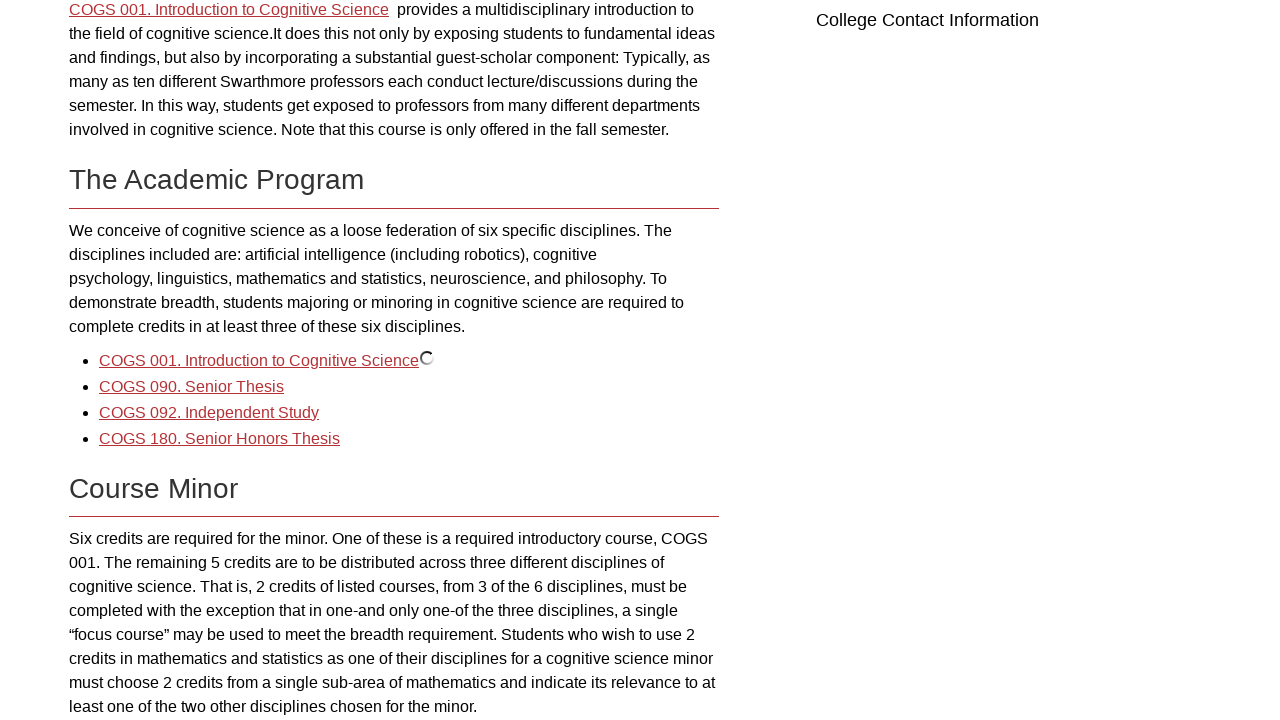

Clicked on course 2 to expand details at (409, 387) on .acalog-course >> nth=1
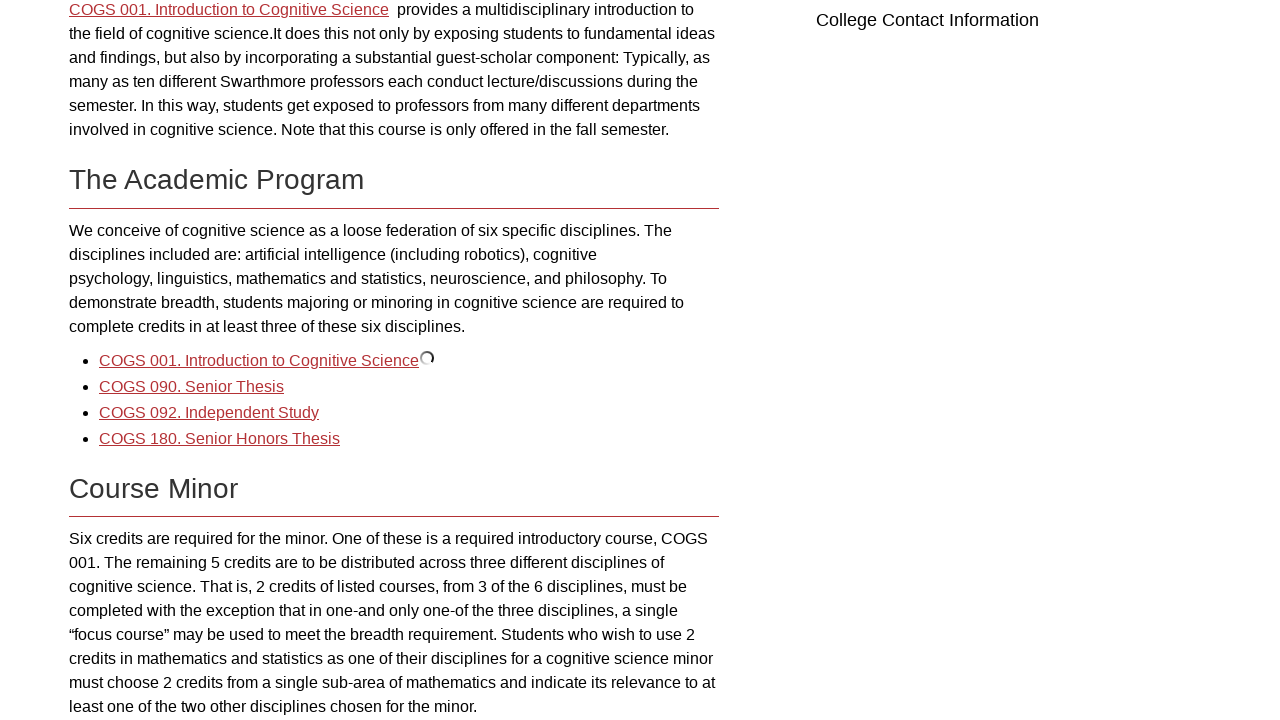

Course 2 details became visible
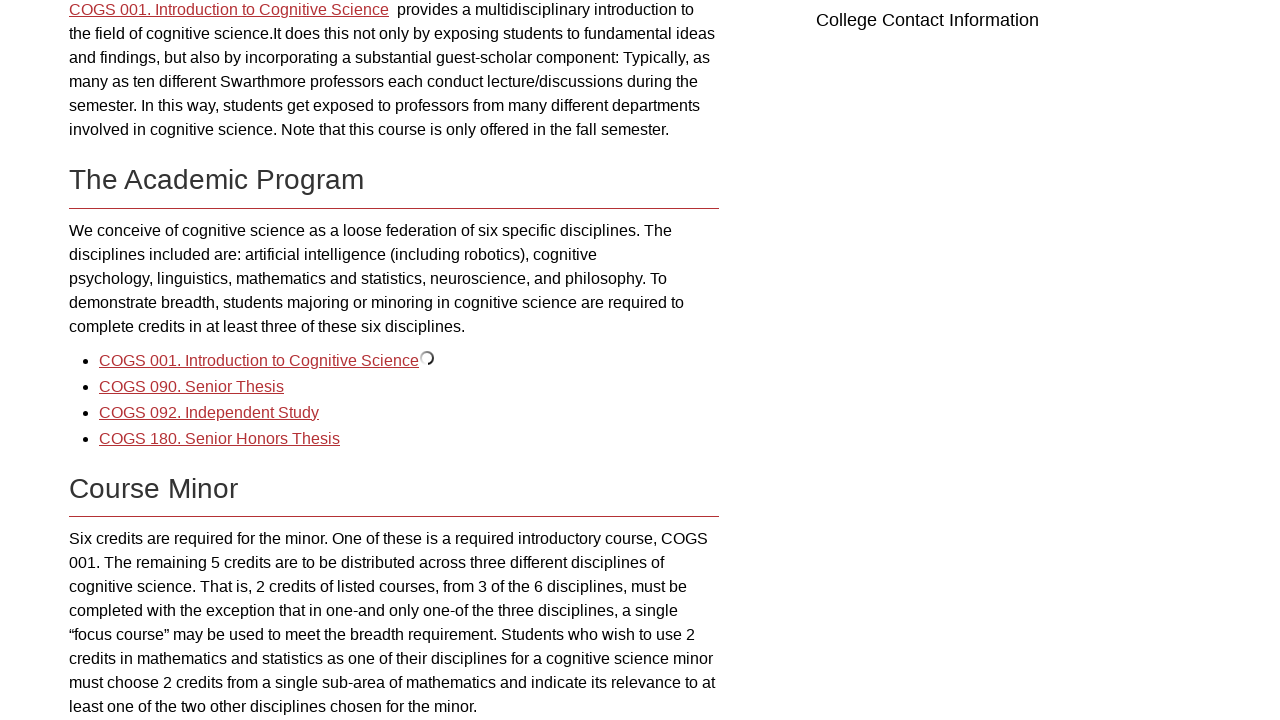

Clicked on course 3 to expand details at (409, 413) on .acalog-course >> nth=2
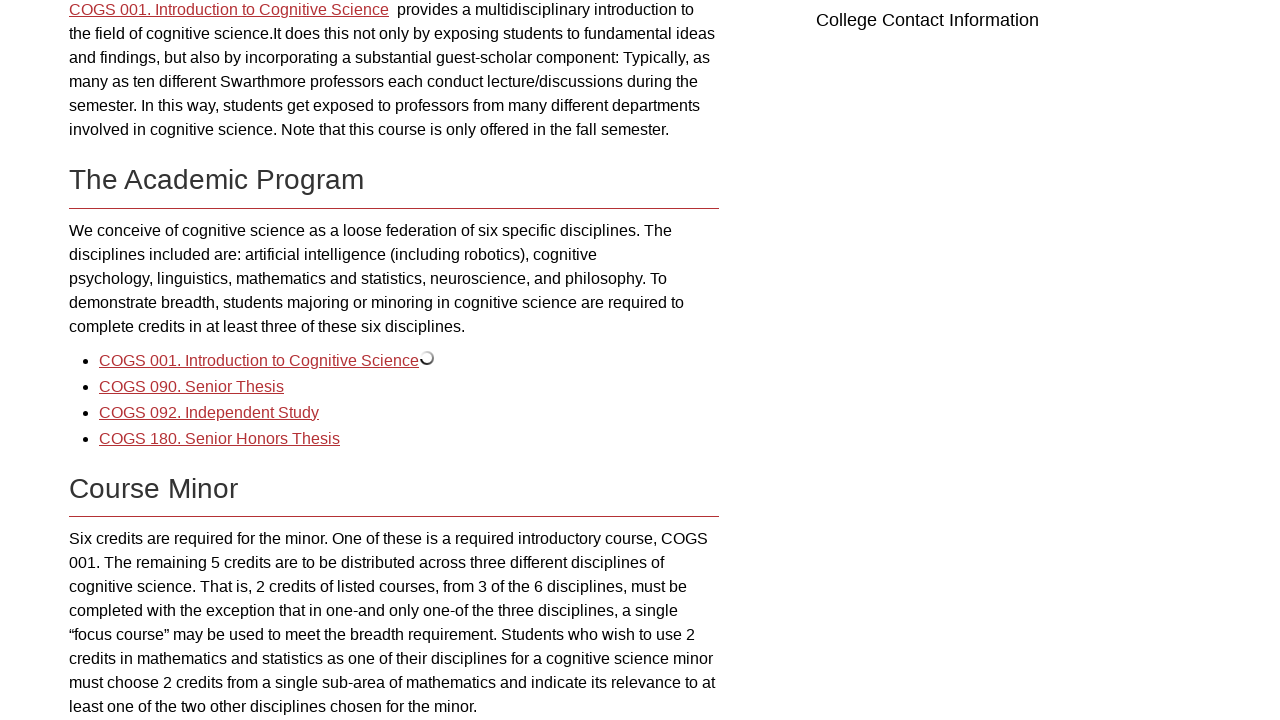

Course 3 details became visible
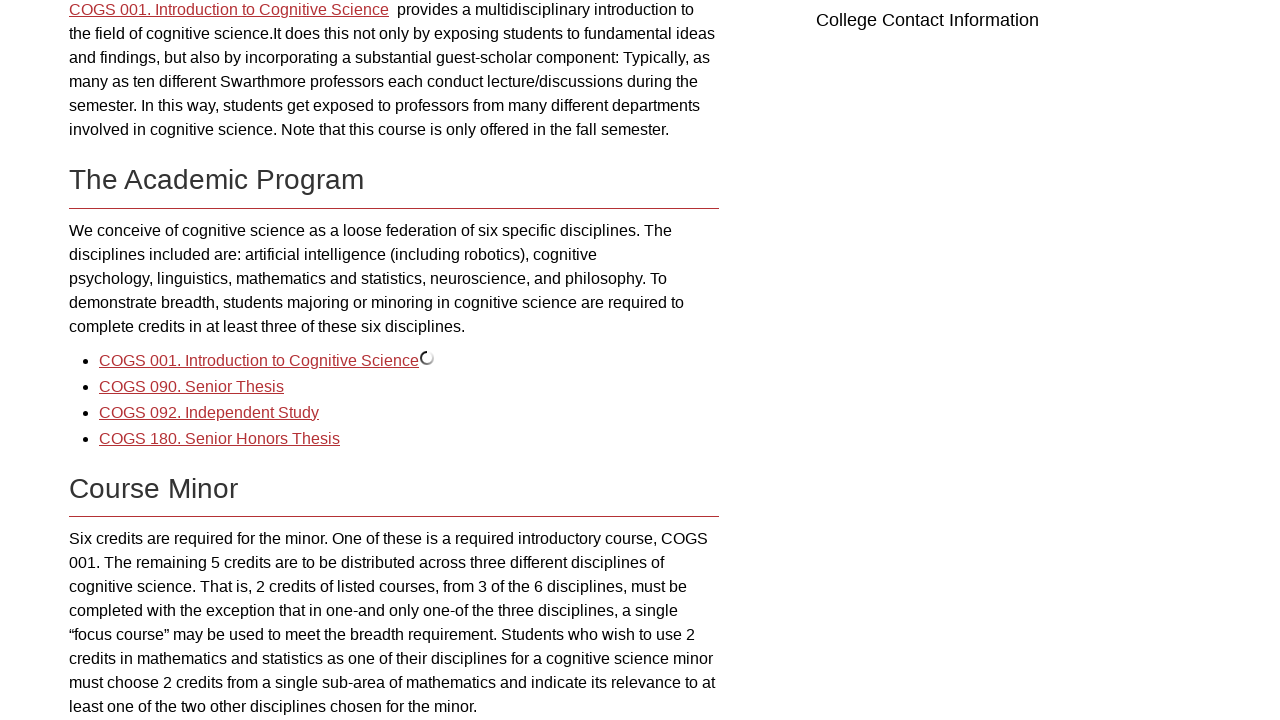

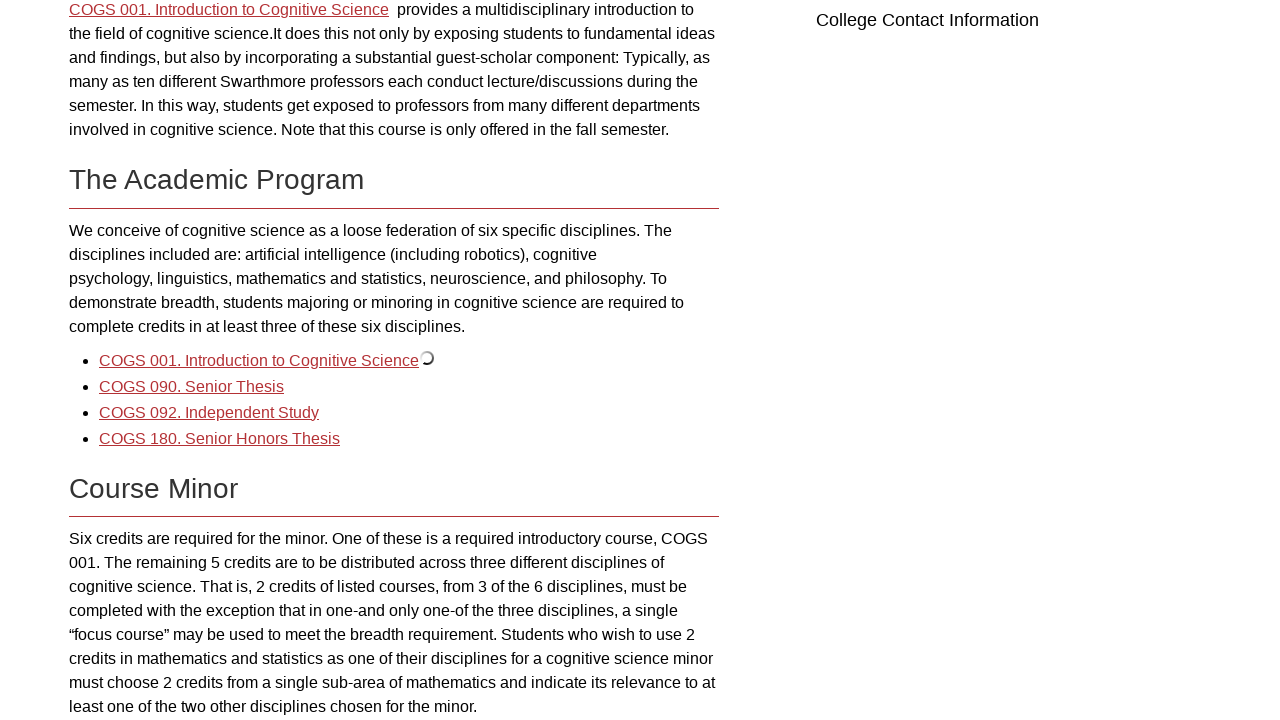